Tests the autocomplete functionality on demoqa.com by entering "Green" into a multi-select autocomplete input field and using Tab keys to navigate/confirm the selection.

Starting URL: https://demoqa.com/auto-complete

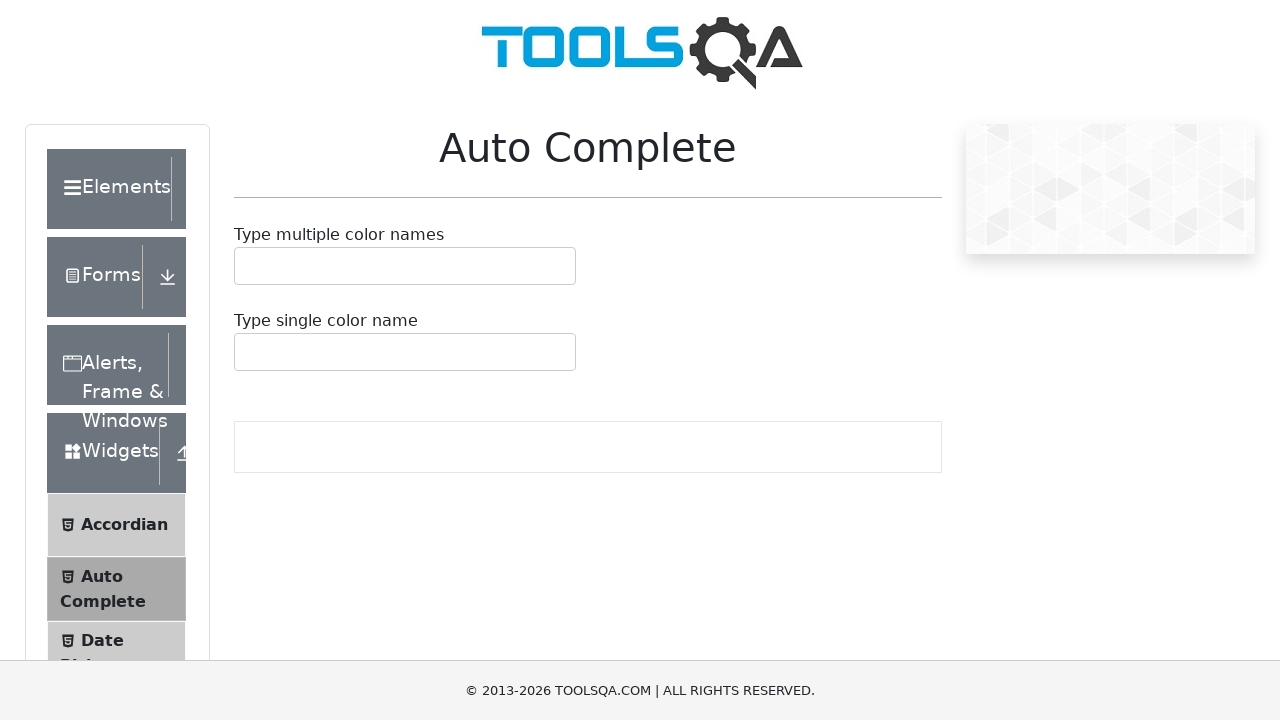

Scrolled down 350px to make autocomplete field visible
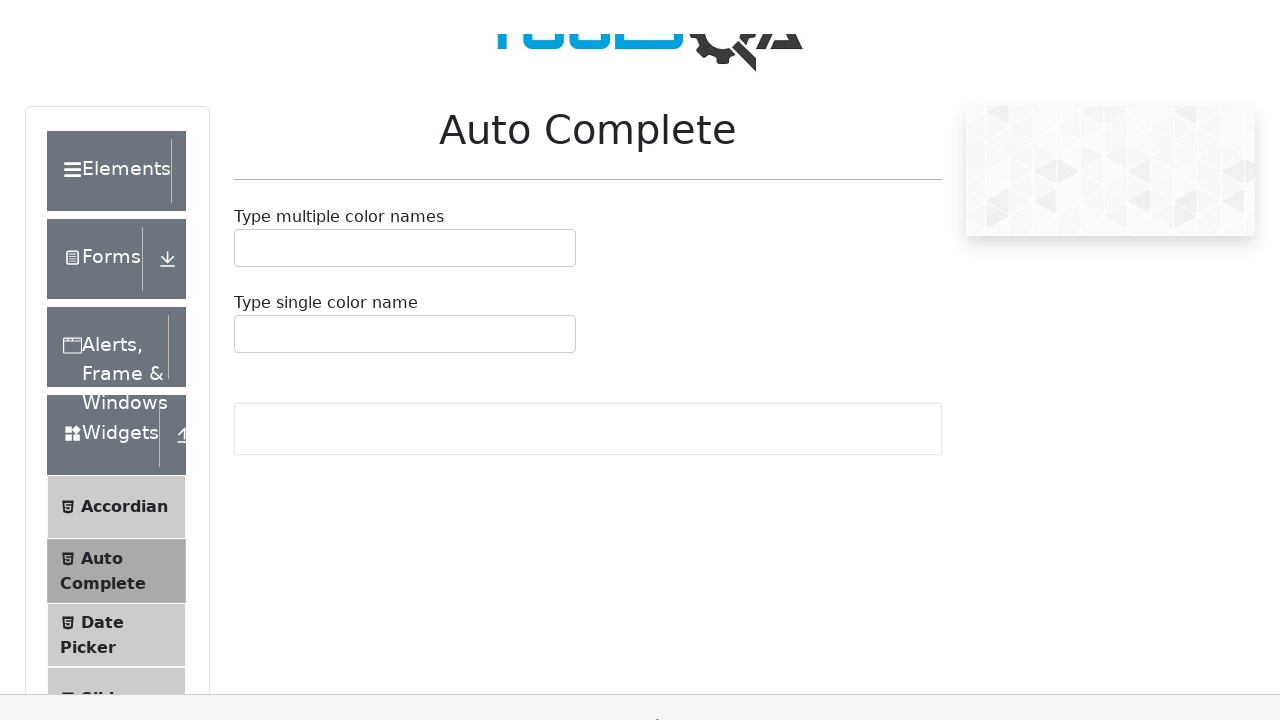

Entered 'Green' into first autocomplete input field on input#autoCompleteMultipleInput >> nth=0
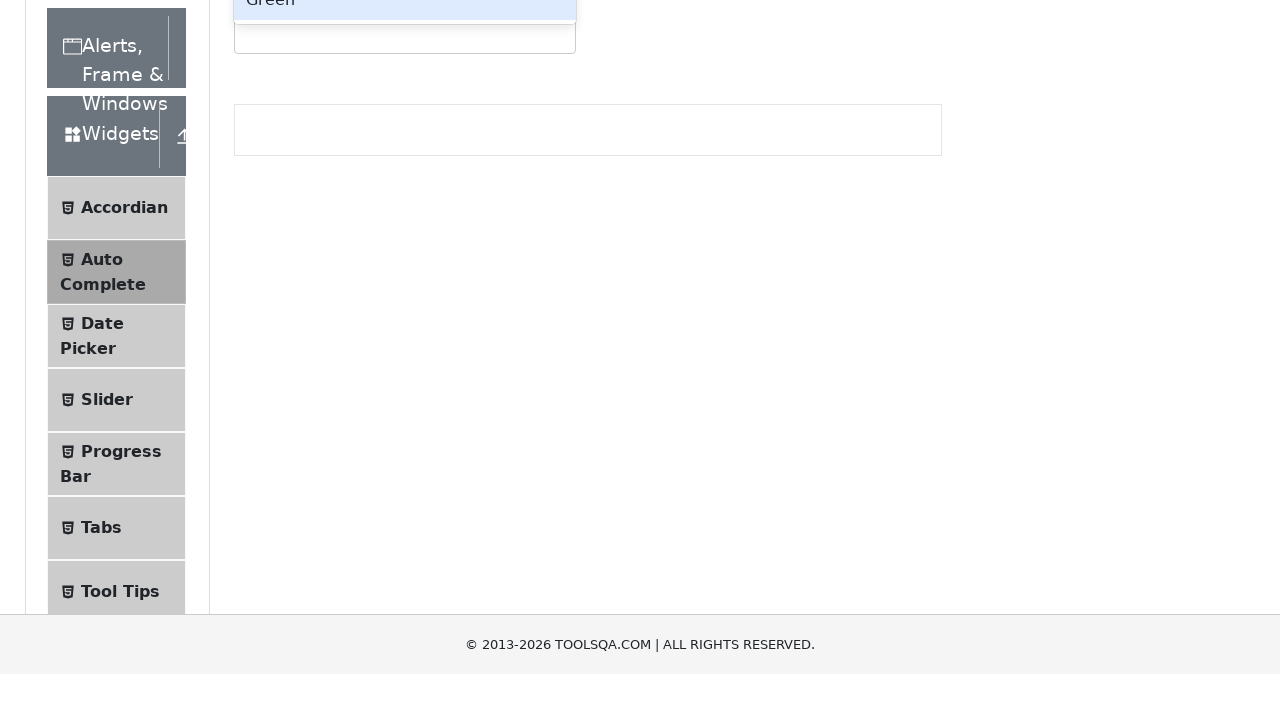

Pressed Tab to select 'Green' from autocomplete dropdown on input#autoCompleteMultipleInput >> nth=0
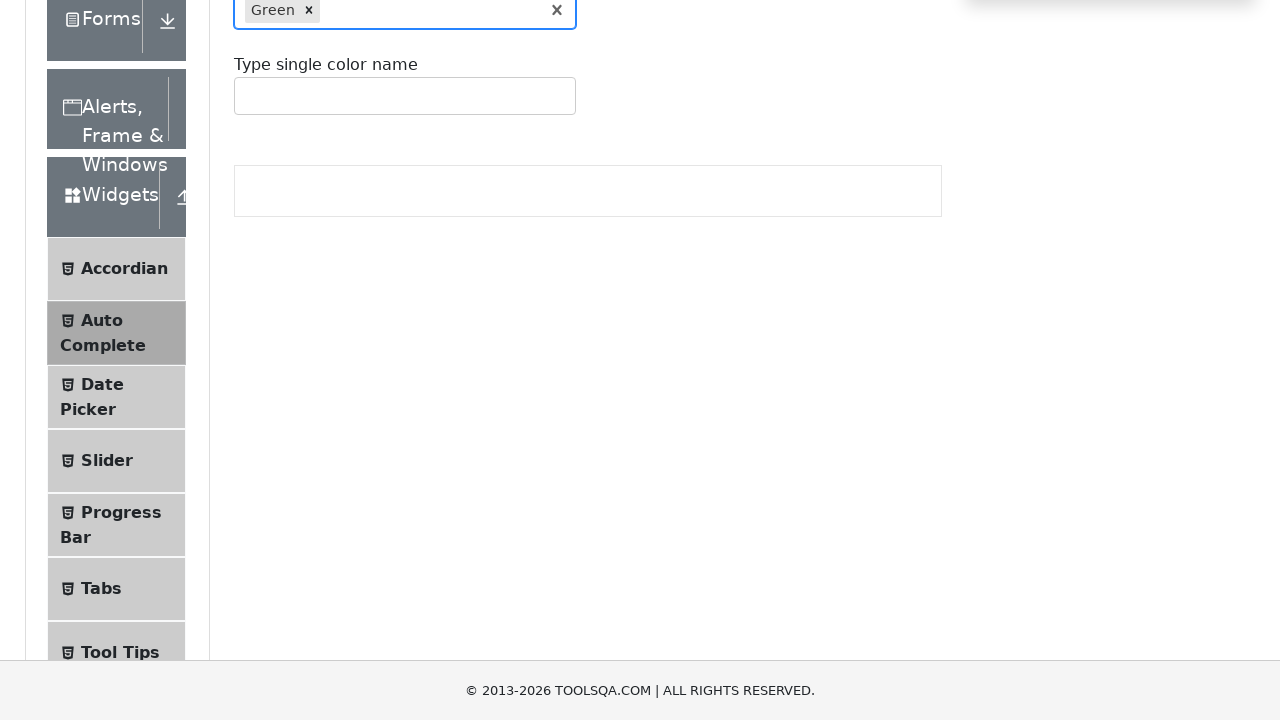

Pressed Tab again to move focus to next field on input#autoCompleteMultipleInput >> nth=0
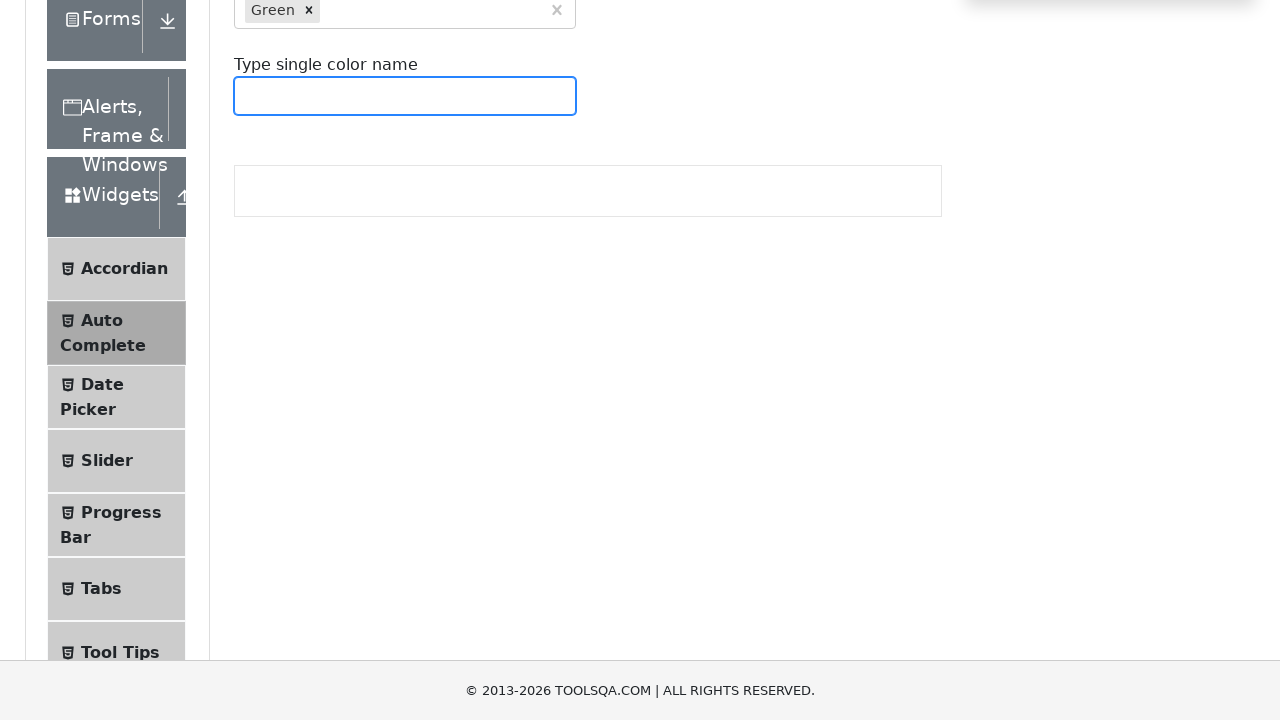

Entered 'Green' into autocomplete input field again on input#autoCompleteMultipleInput
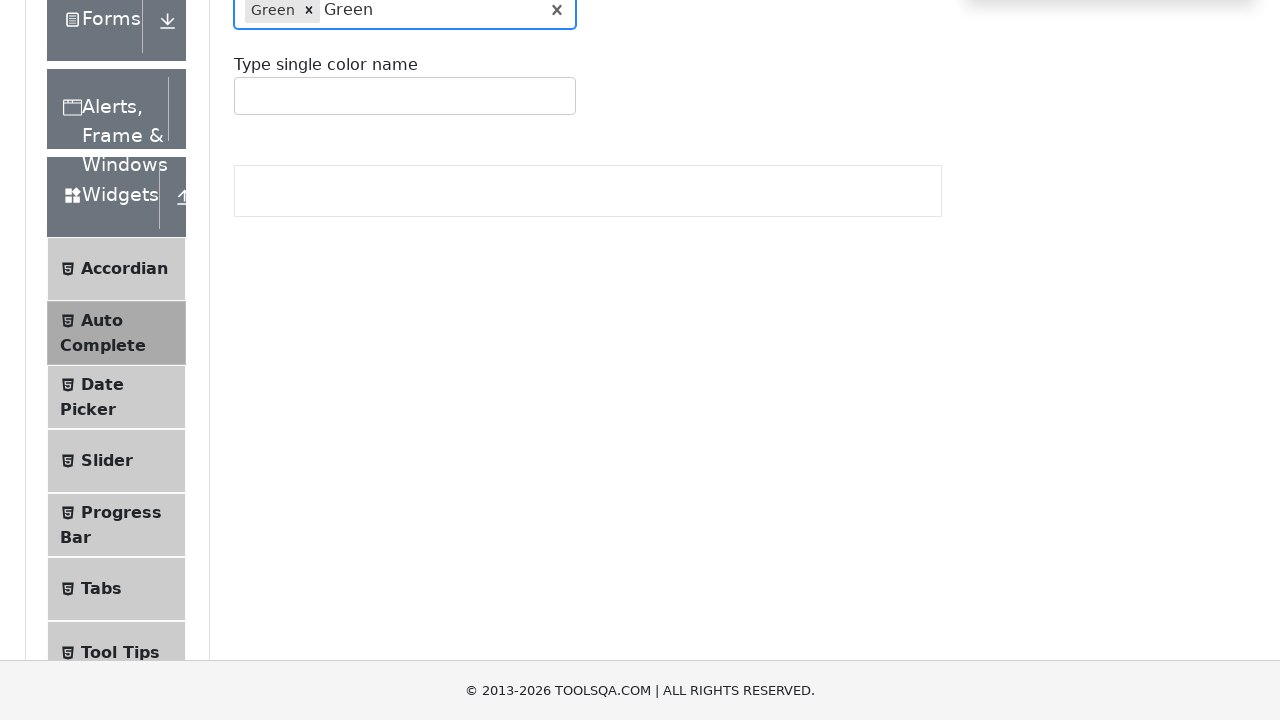

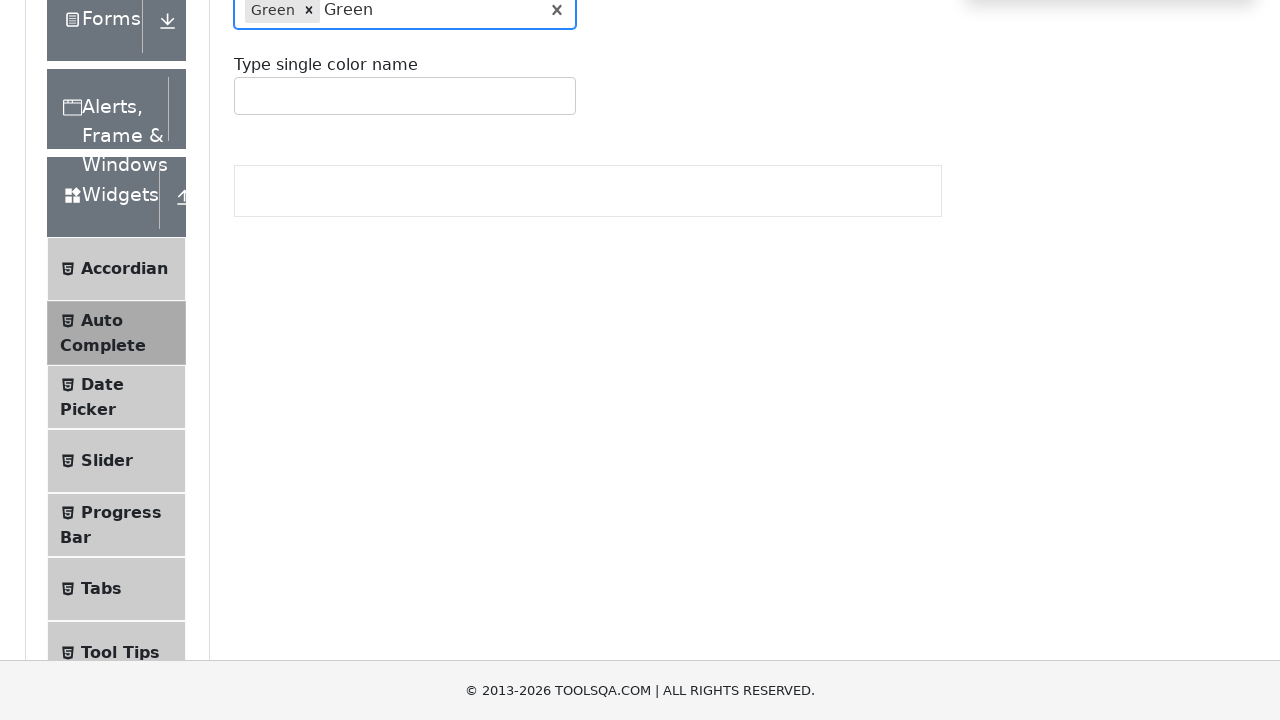